Tests mouse hover functionality by hovering over a button element on the automation practice page

Starting URL: https://rahulshettyacademy.com/AutomationPractice/

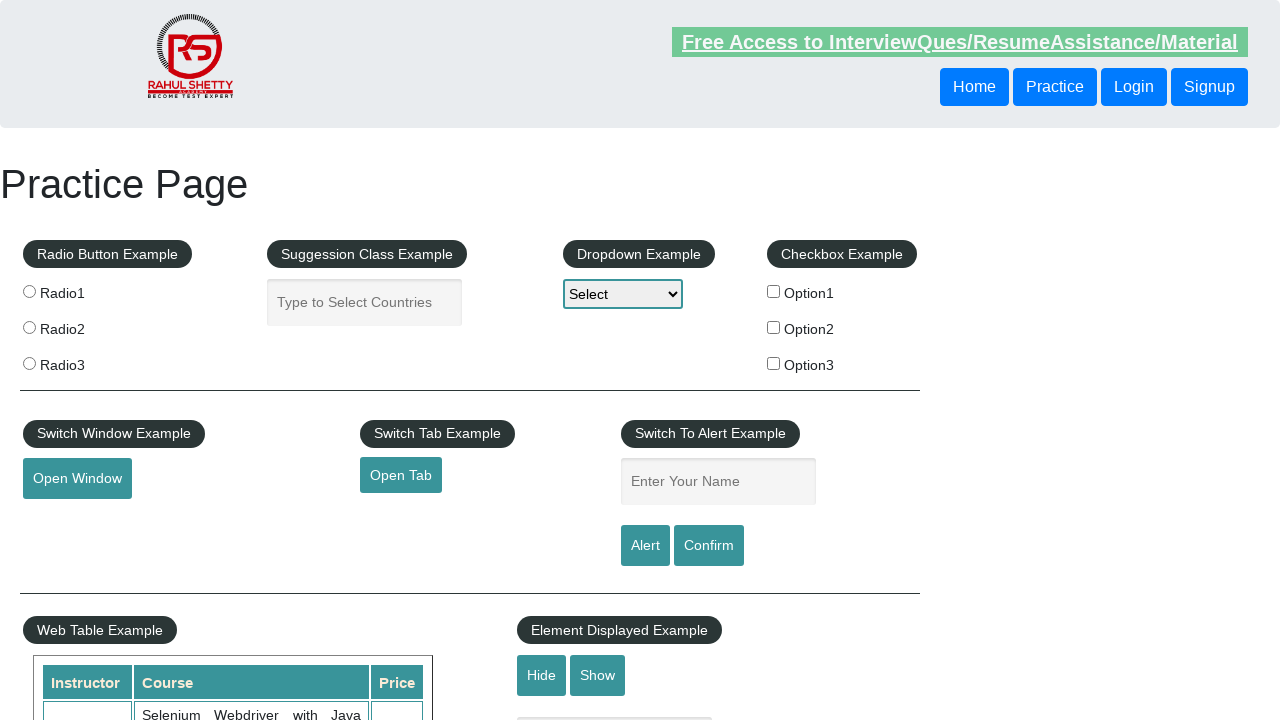

Scrolled down 1000 pixels to make mouse hover button visible
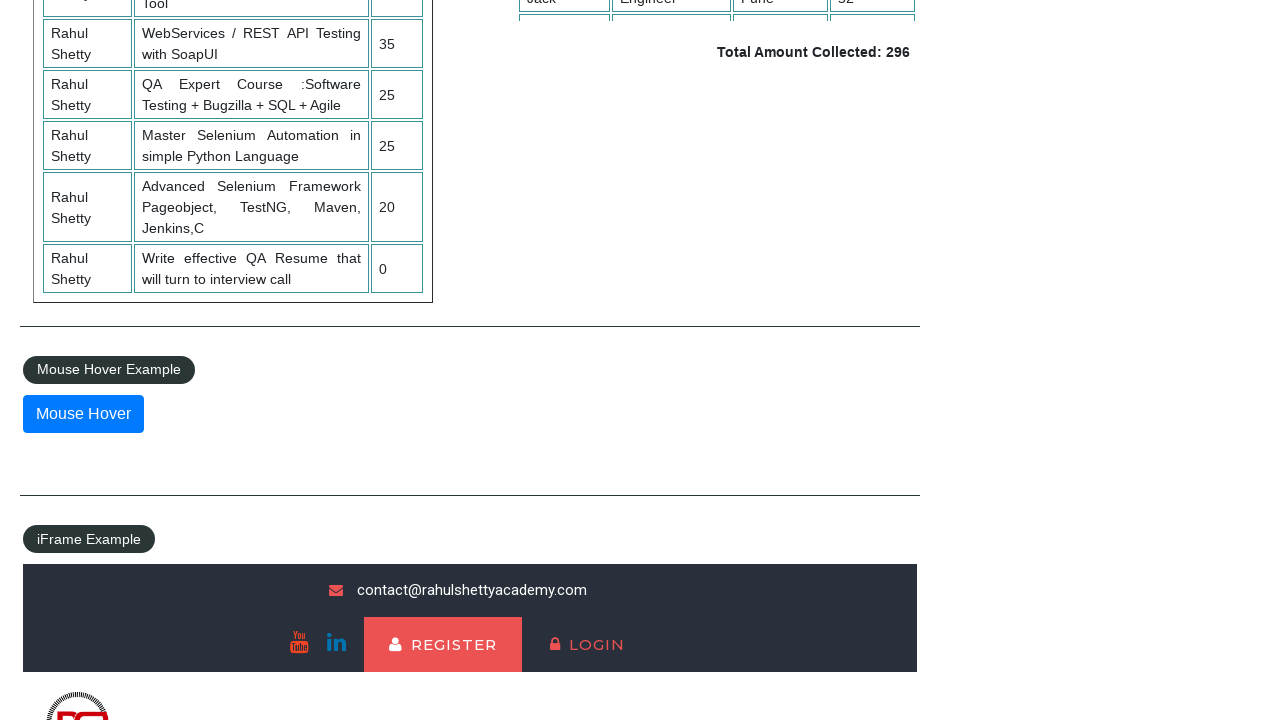

Hovered over the mouse hover button element at (83, 414) on xpath=//button[@id='mousehover']
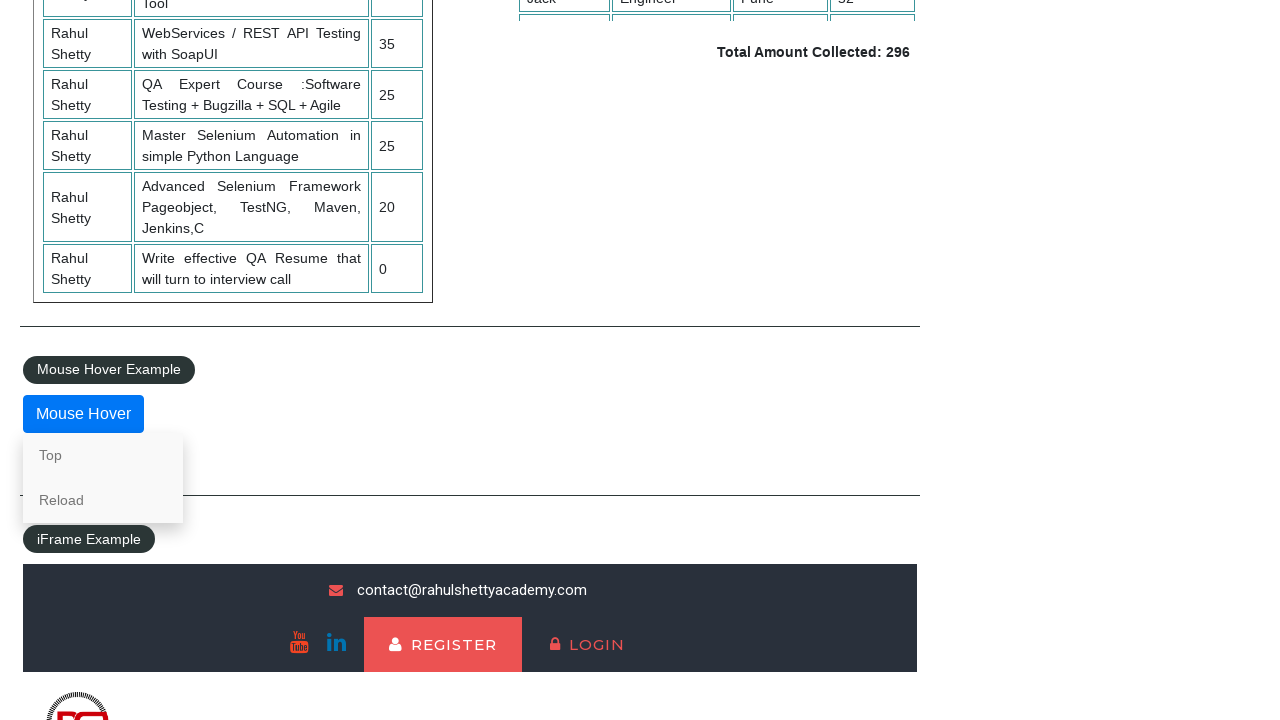

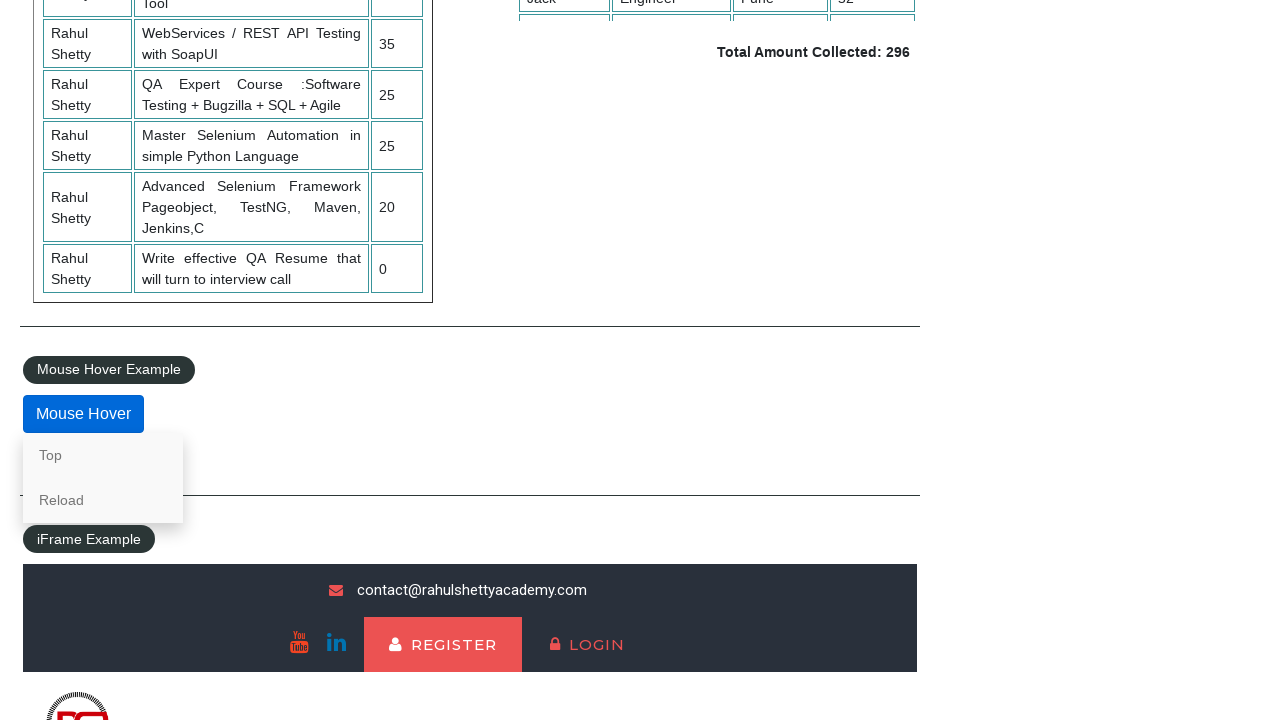